Tests drag and drop functionality on jQuery UI demo page by dragging a source element and dropping it onto a target element within an iframe

Starting URL: https://jqueryui.com/droppable/

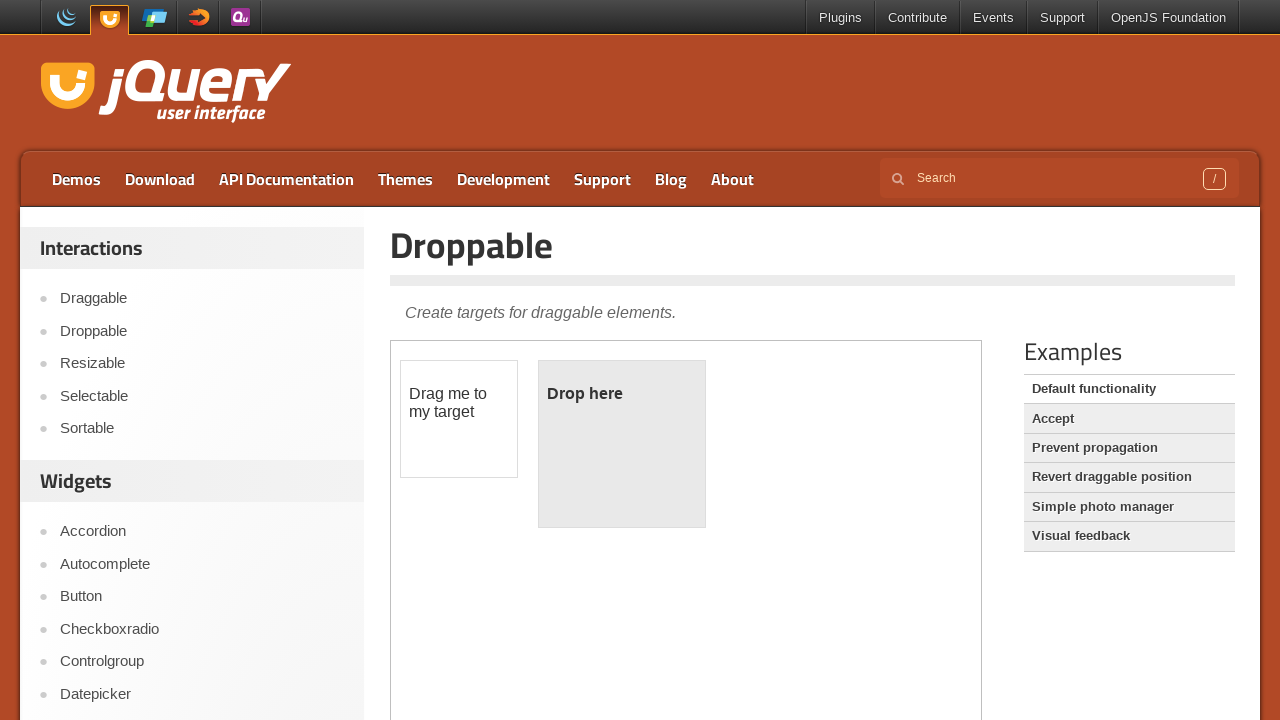

Located the iframe containing the drag and drop demo
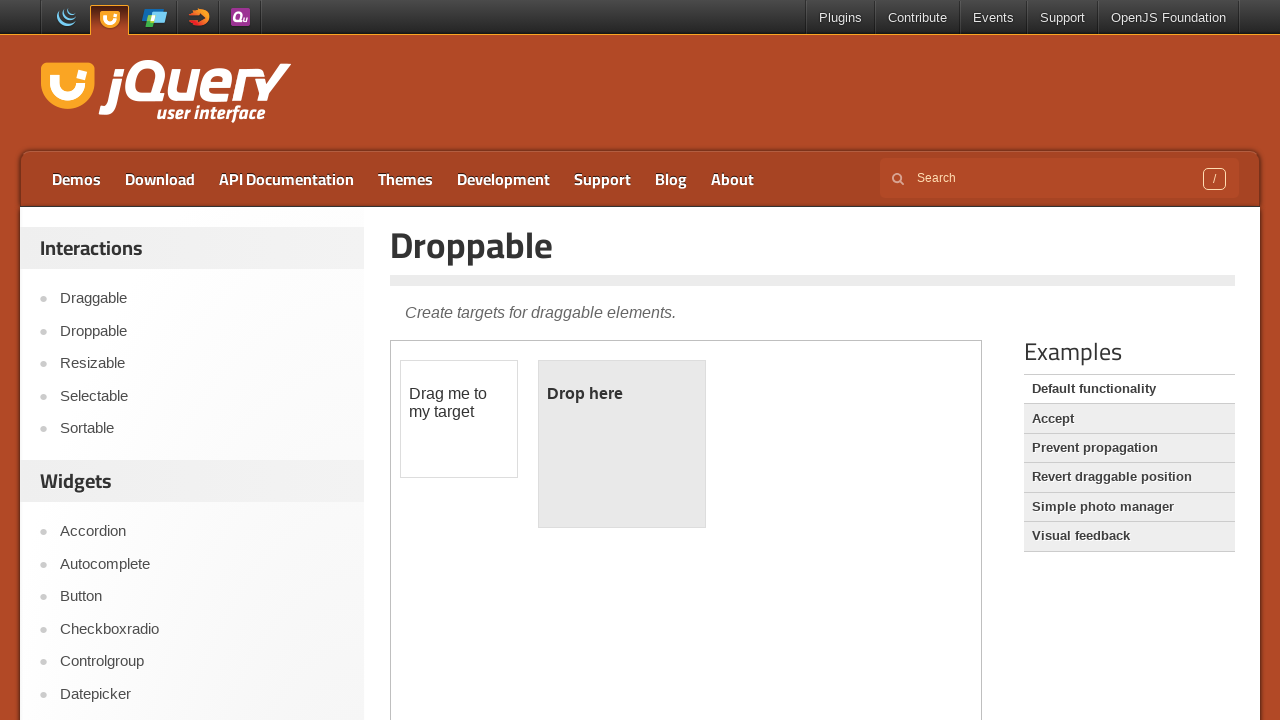

Located the source (draggable) element with ID 'draggable'
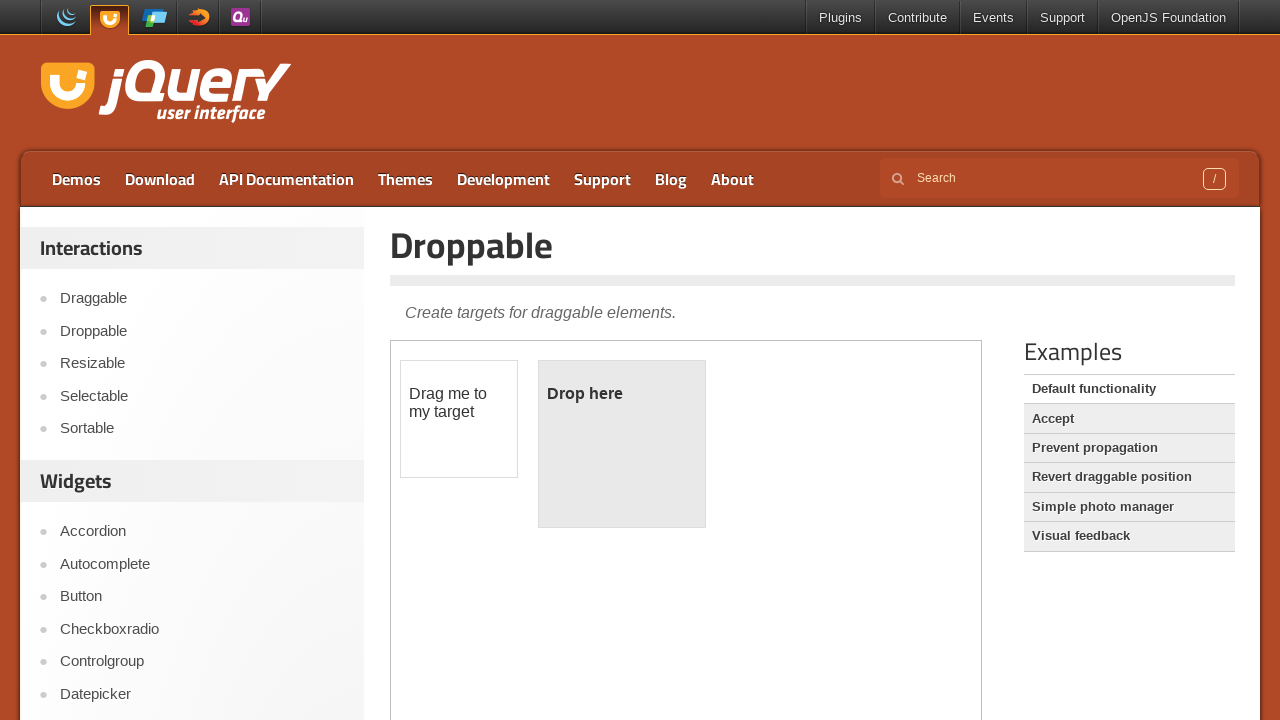

Located the target (droppable) element with ID 'droppable'
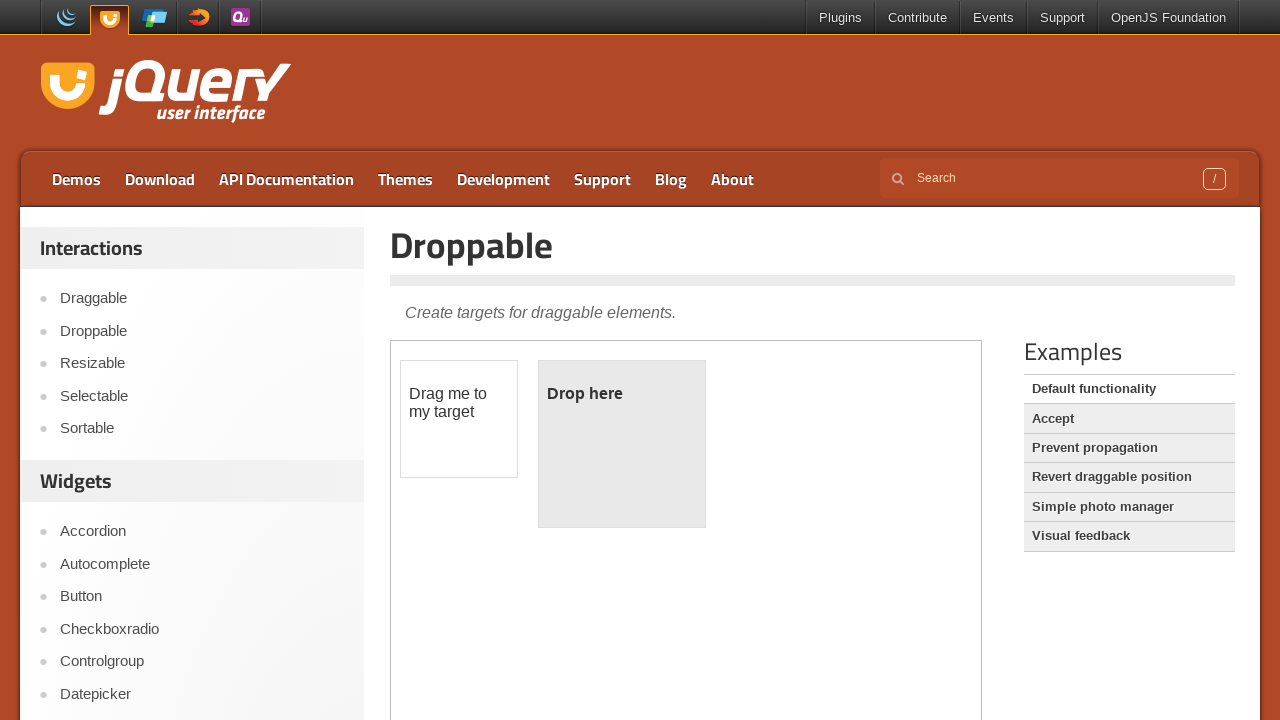

Dragged source element onto target element at (622, 444)
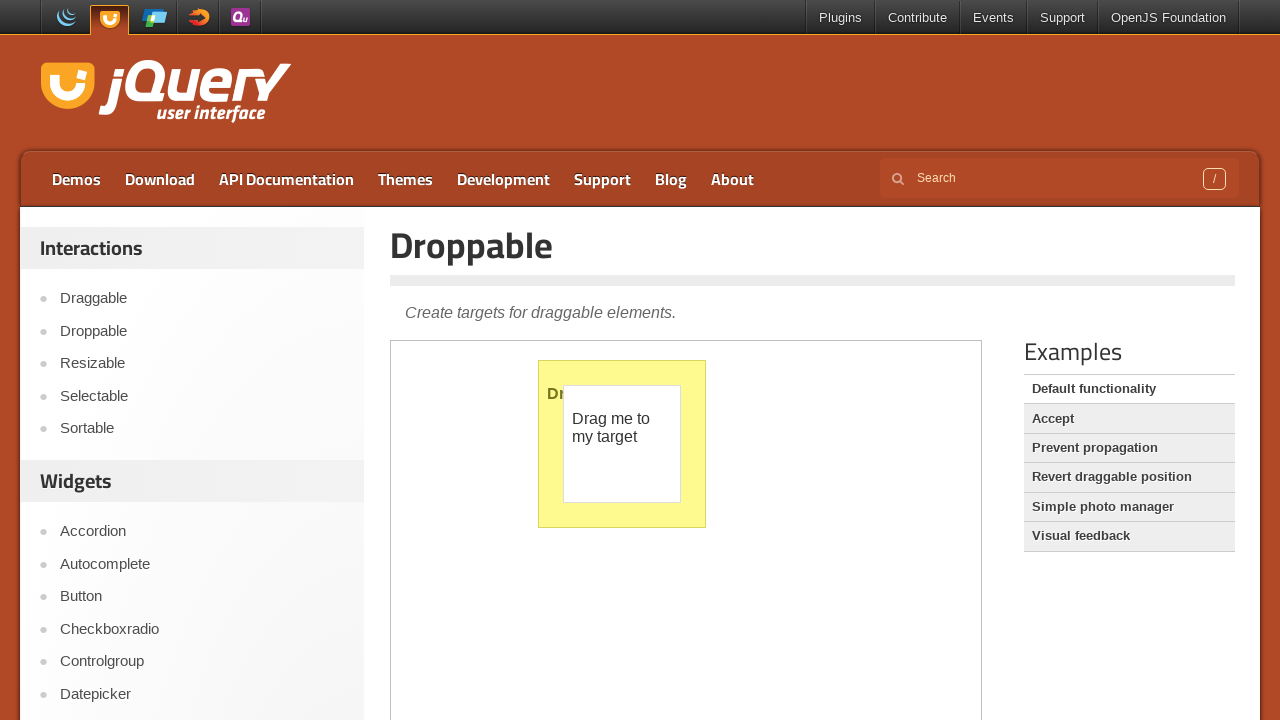

Waited 1 second for drag and drop action to complete
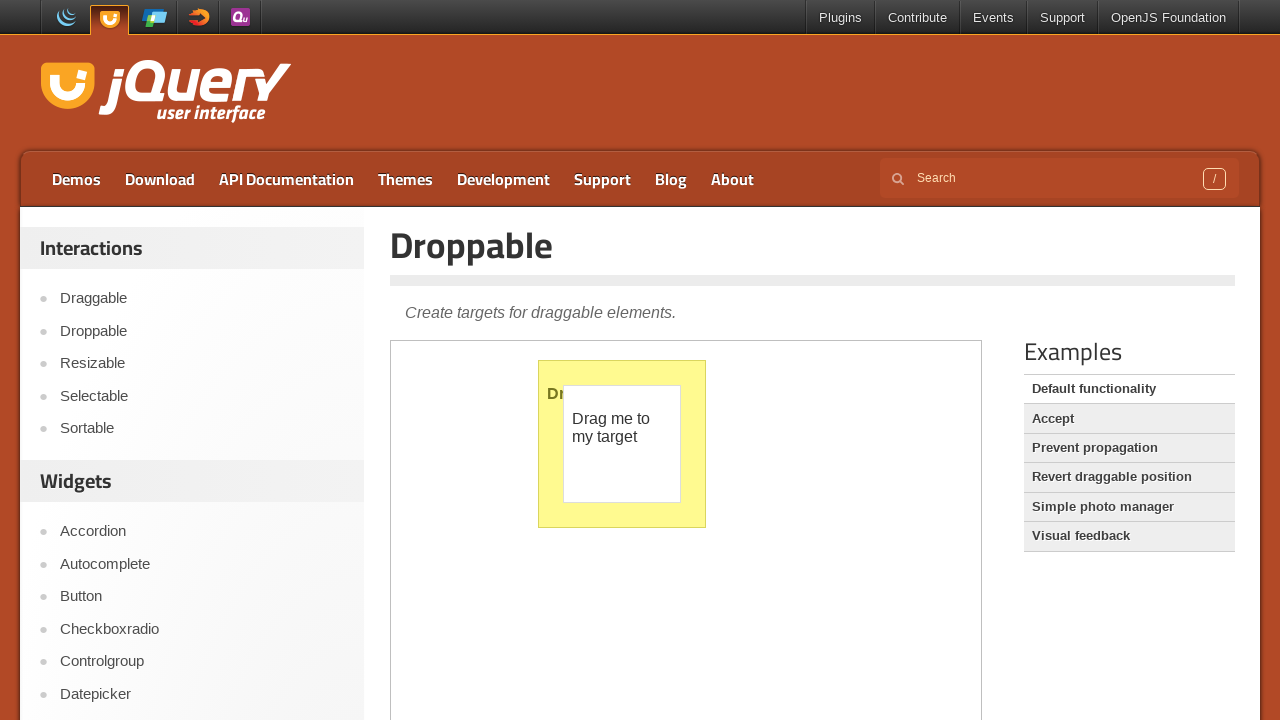

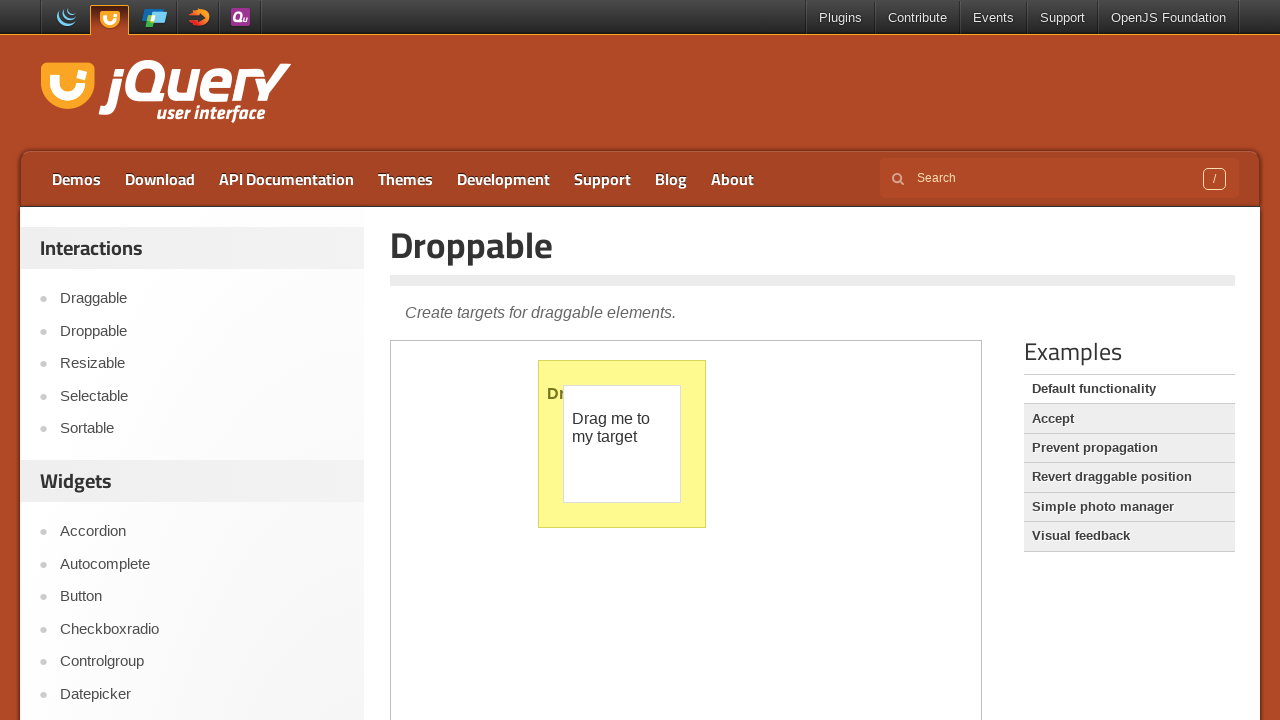